Tests adding an element dynamically by clicking the "Add Element" button and verifying the new element appears

Starting URL: https://the-internet.herokuapp.com/

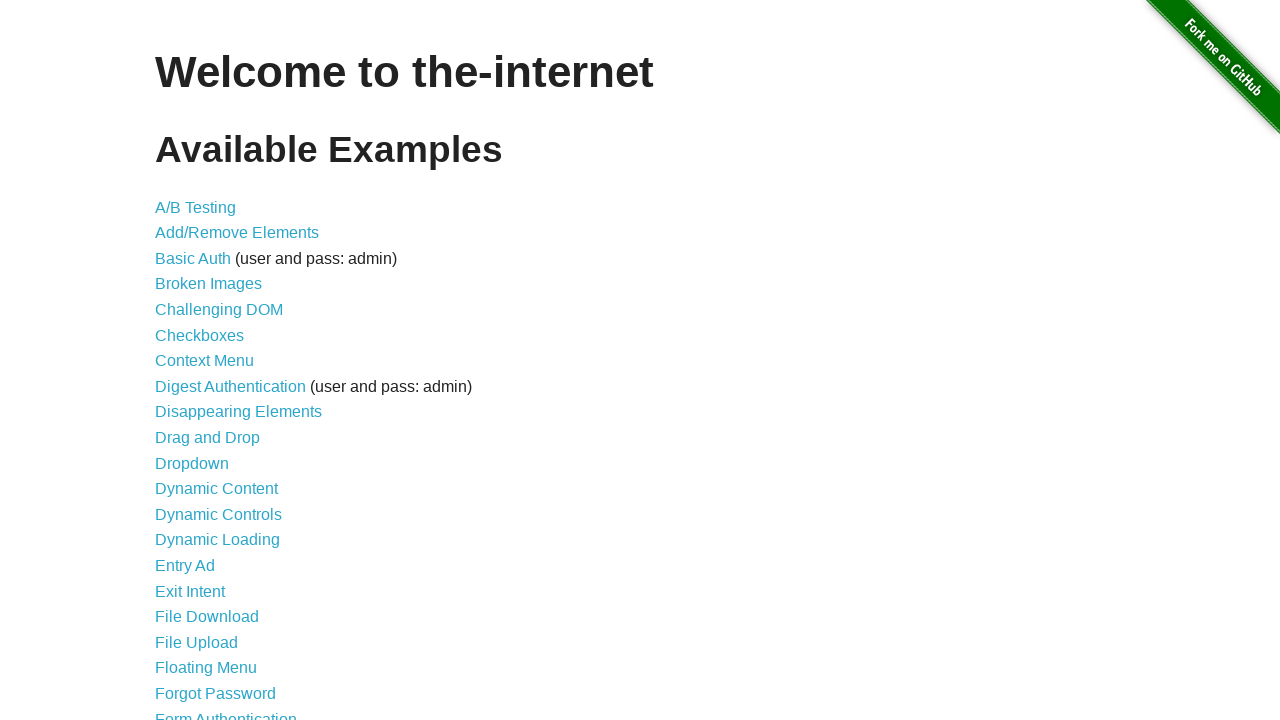

Clicked on Add/Remove Elements link at (237, 233) on a[href='/add_remove_elements/']
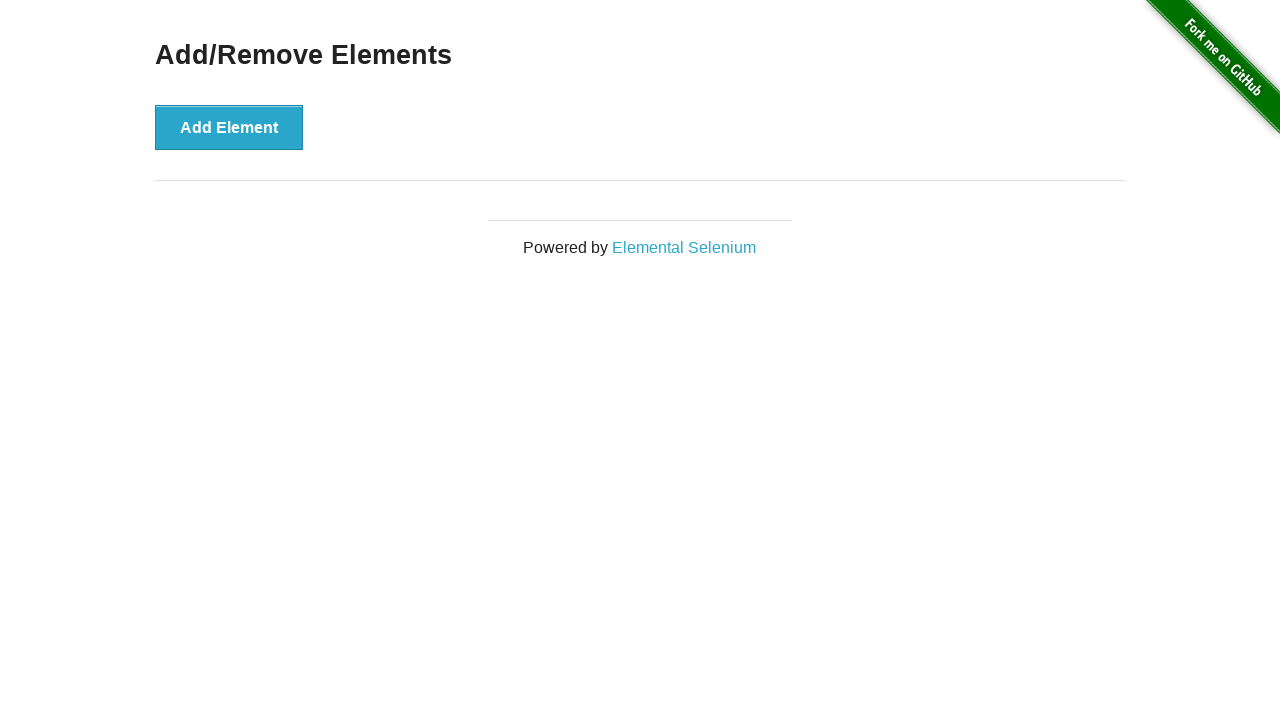

Clicked the Add Element button at (229, 127) on button[onclick='addElement()']
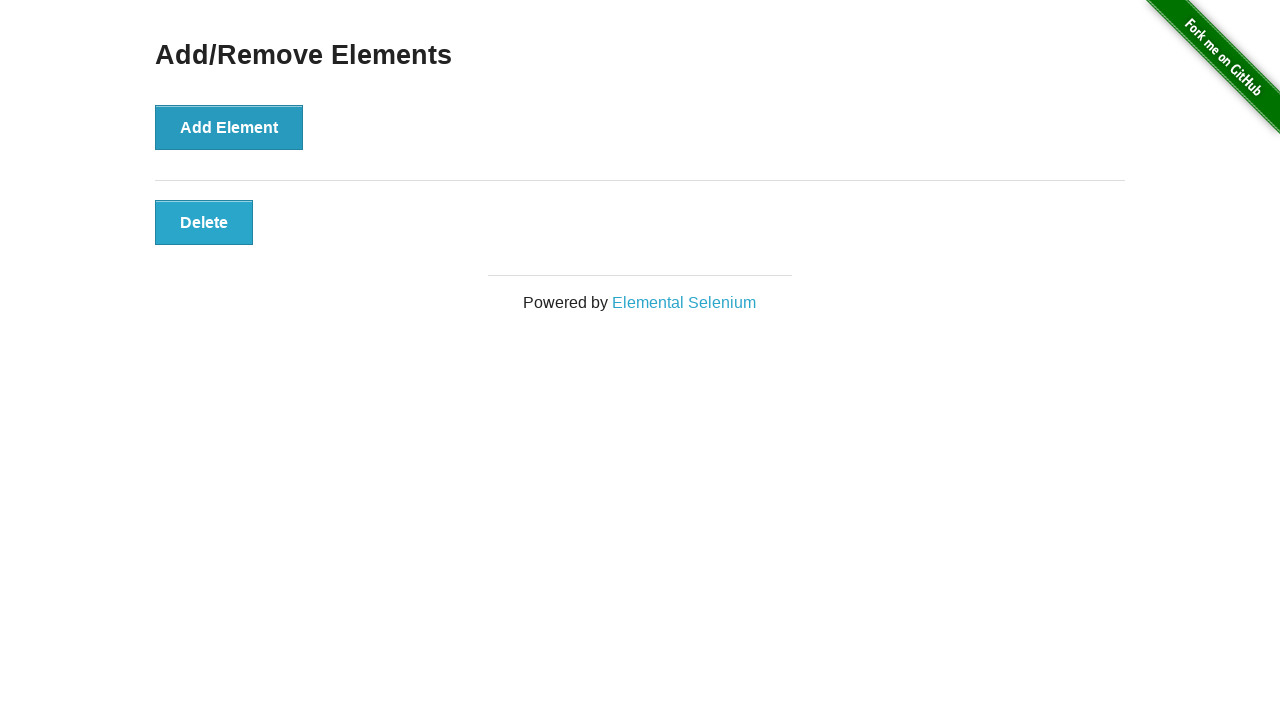

New dynamically added element appeared on page
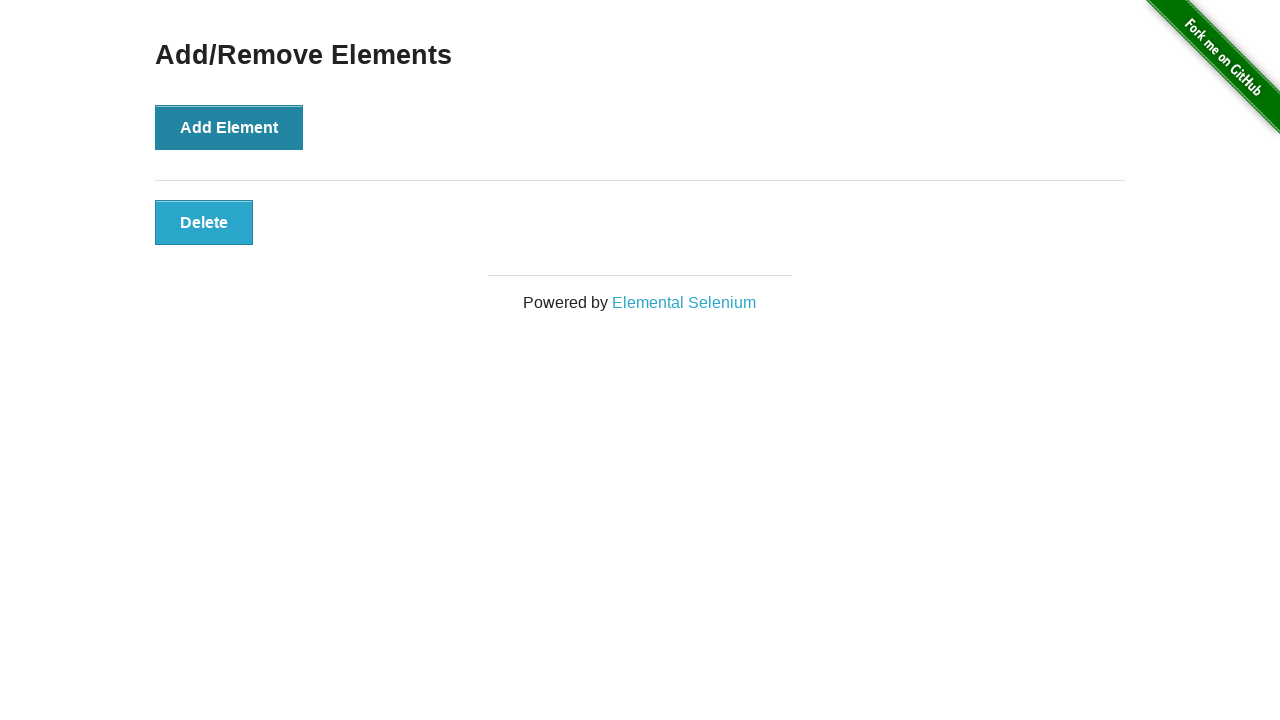

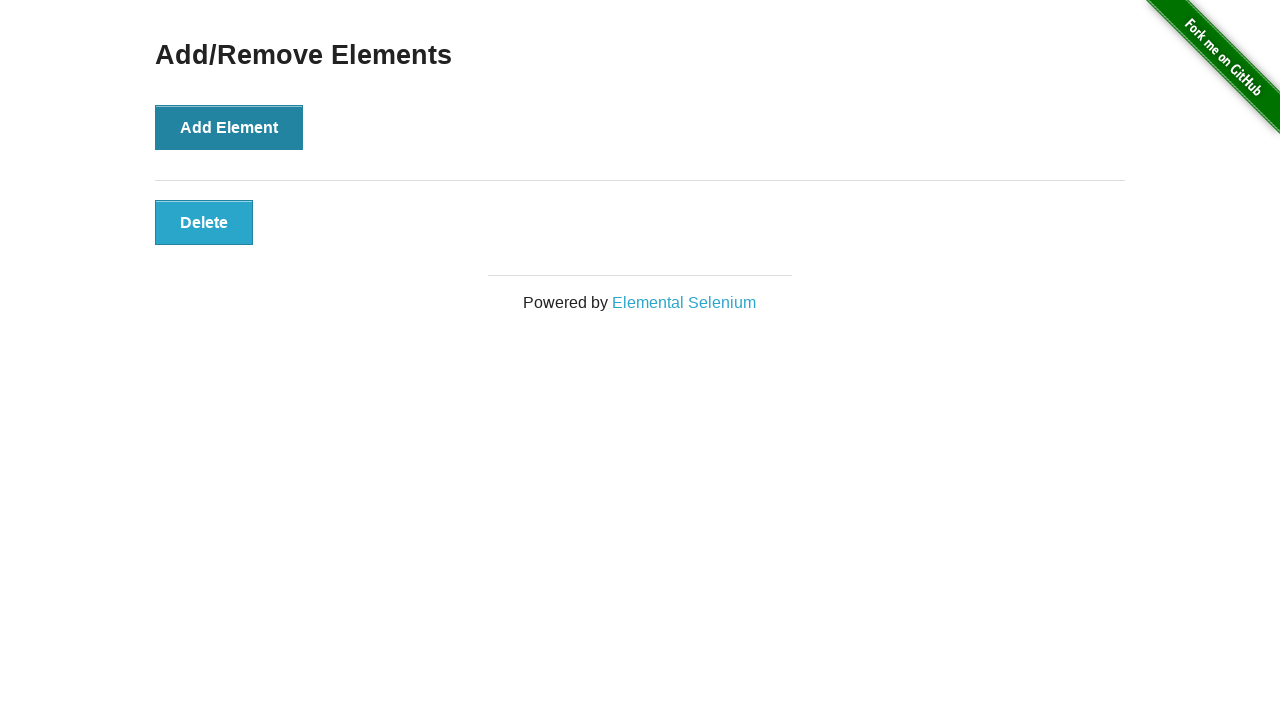